Tests mouse hover functionality by moving the cursor over an element

Starting URL: http://sahitest.com/demo/mouseover.htm

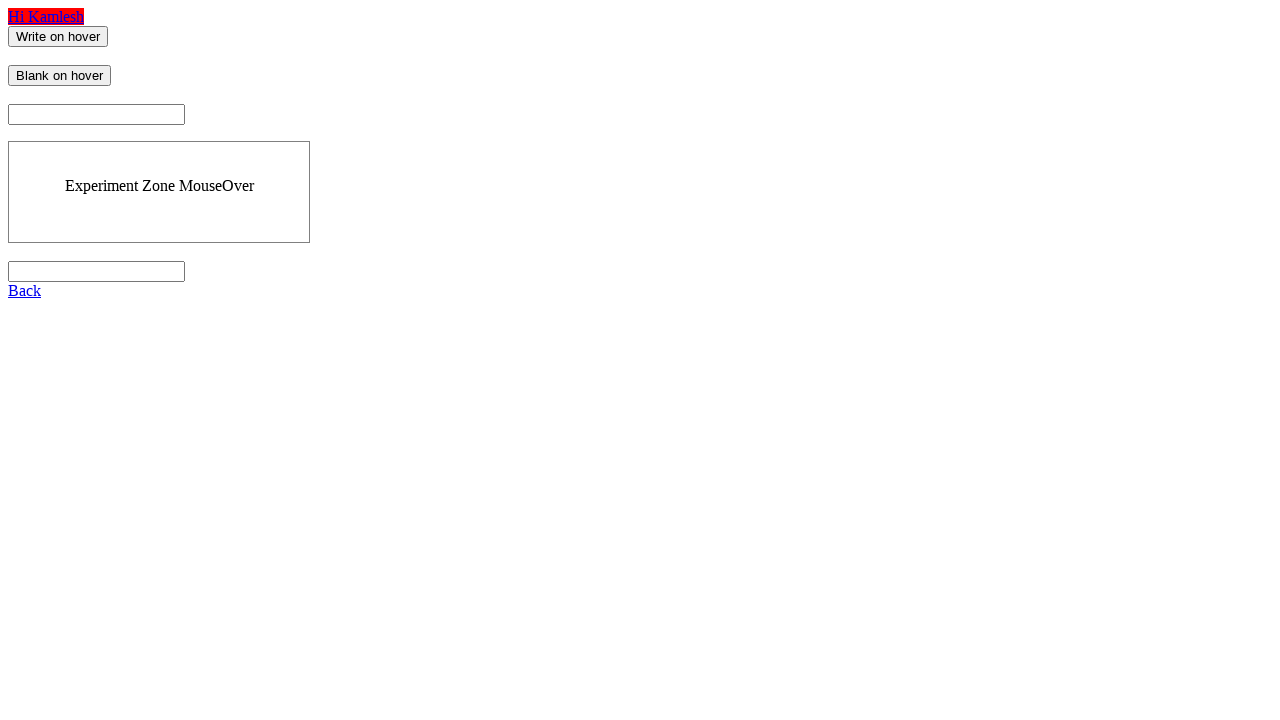

Located hover element: link with span
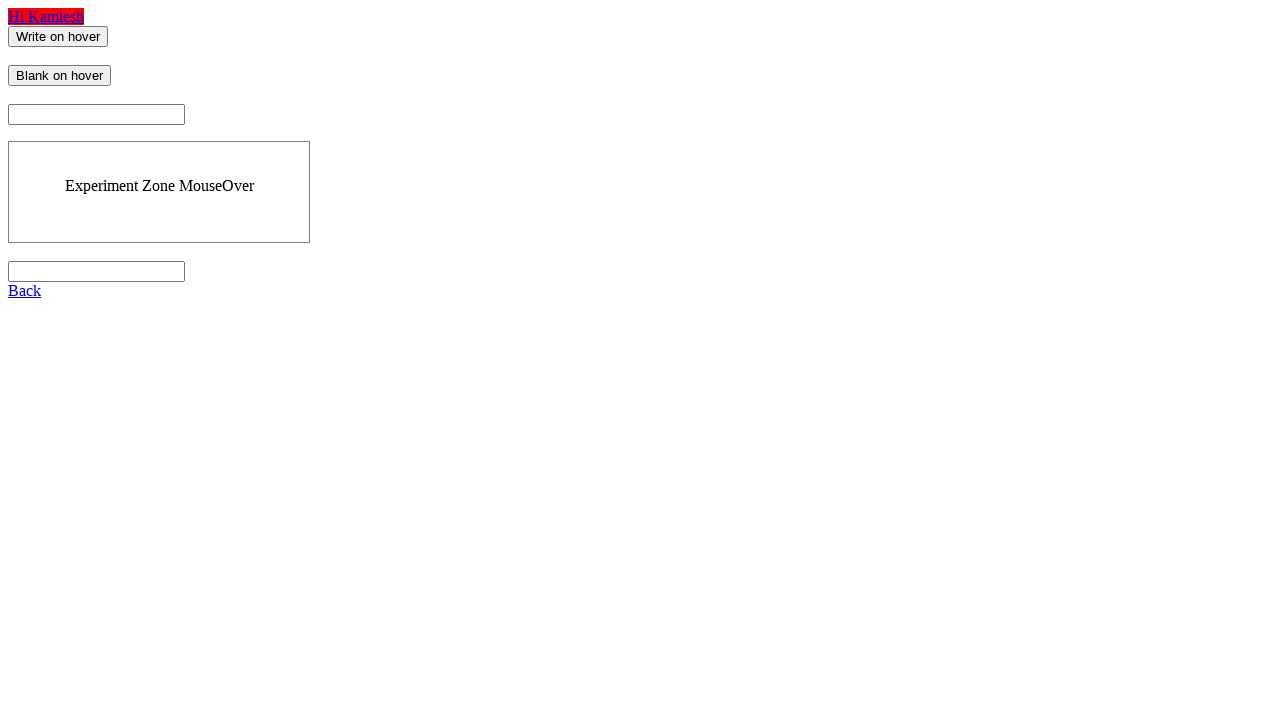

Moved mouse cursor over element to trigger hover event at (46, 16) on a[href="x"] span
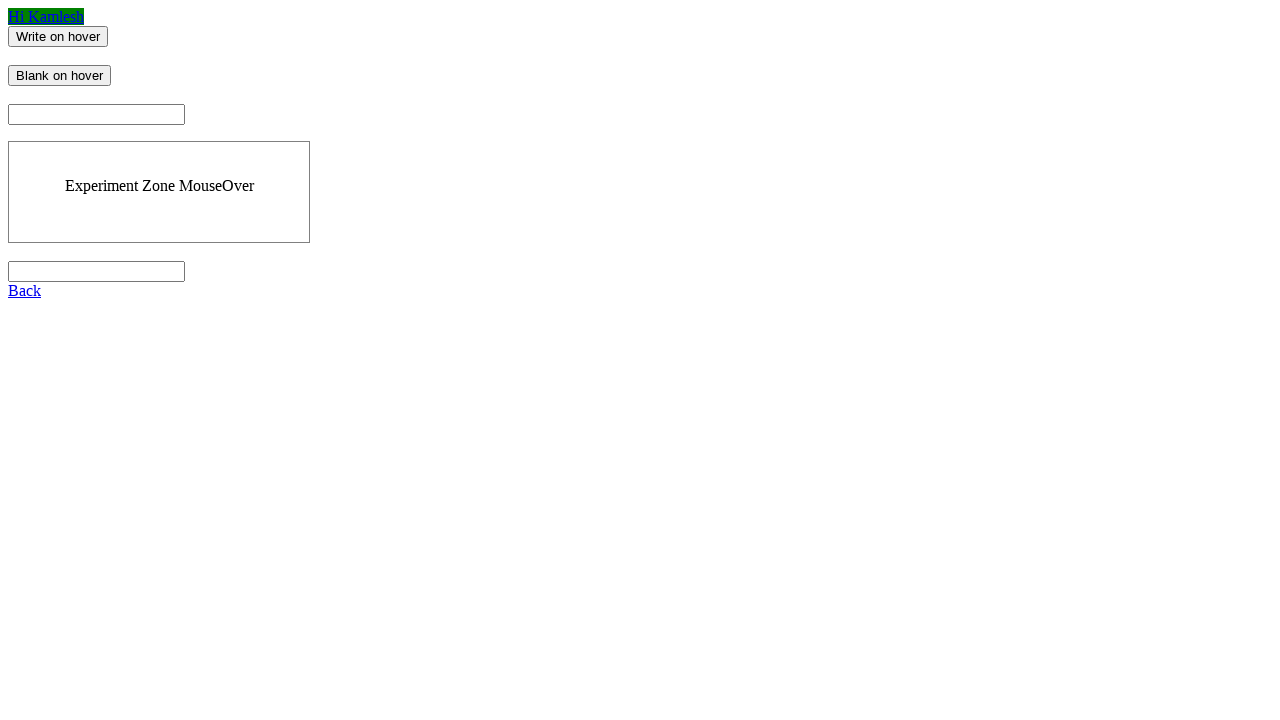

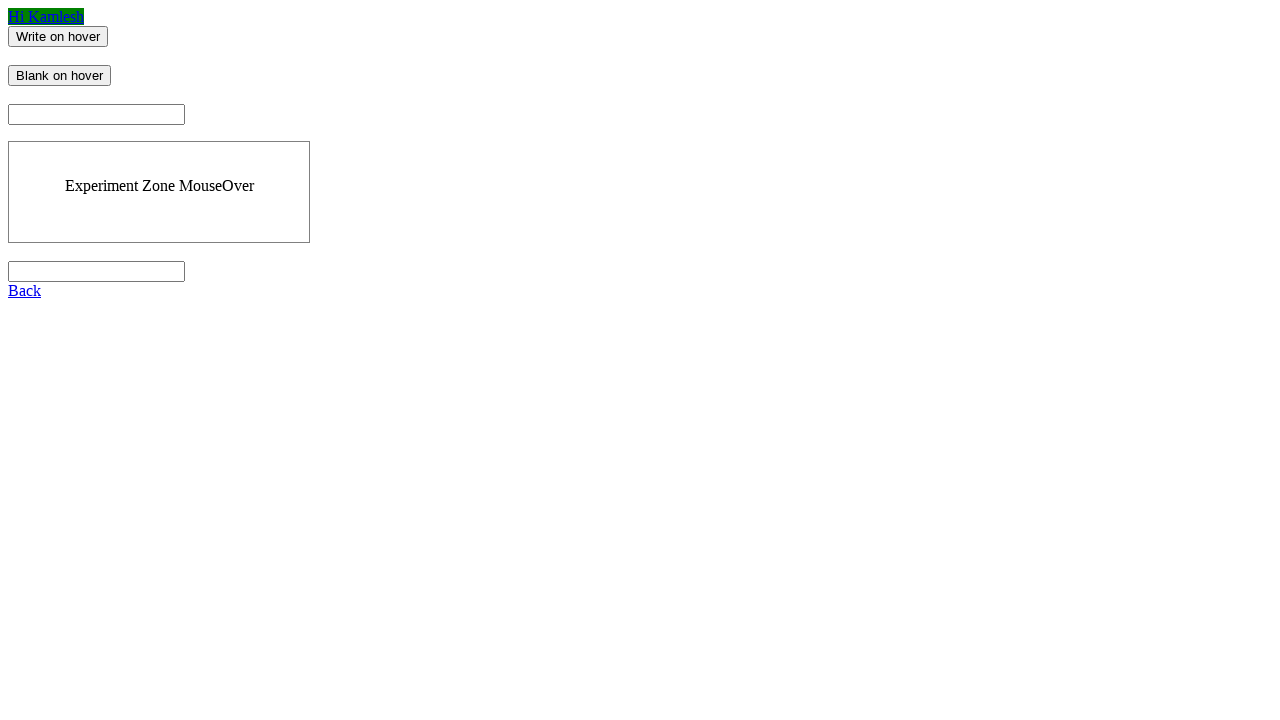